Tests alert handling functionality by clicking an alert button and accepting the alert dialog

Starting URL: https://formy-project.herokuapp.com/switch-window

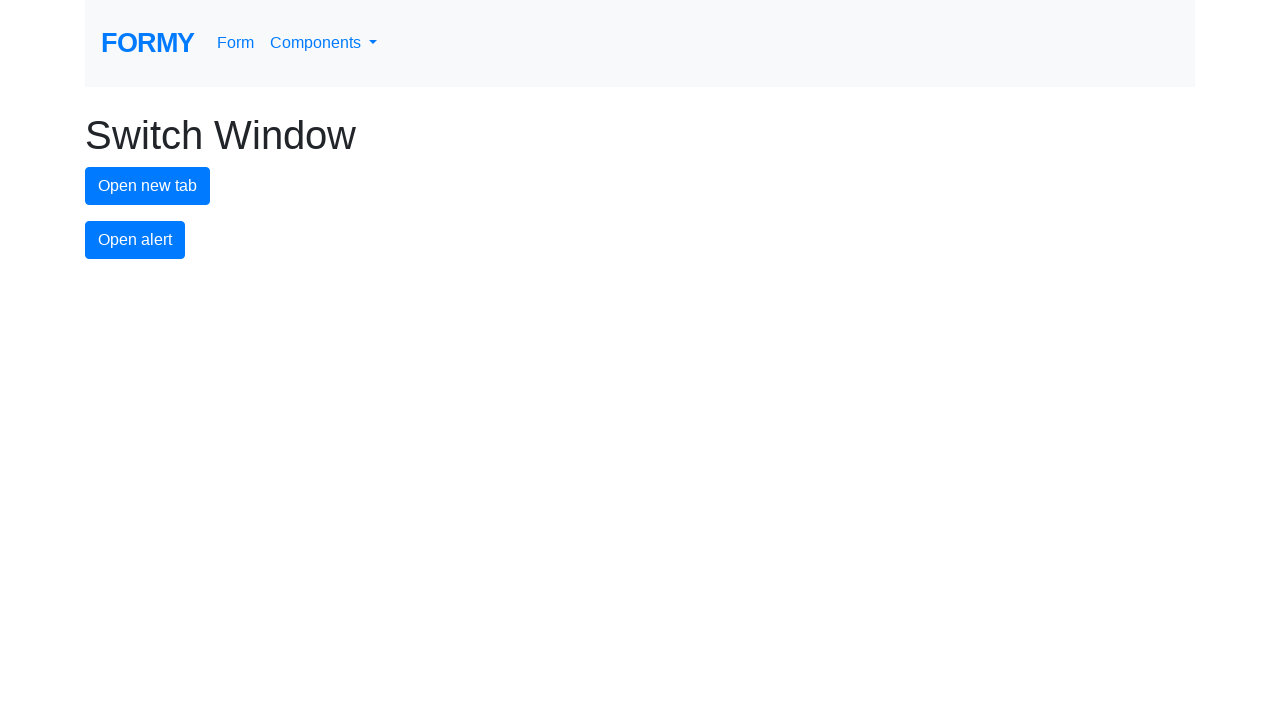

Clicked alert button to trigger alert dialog at (135, 240) on #alert-button
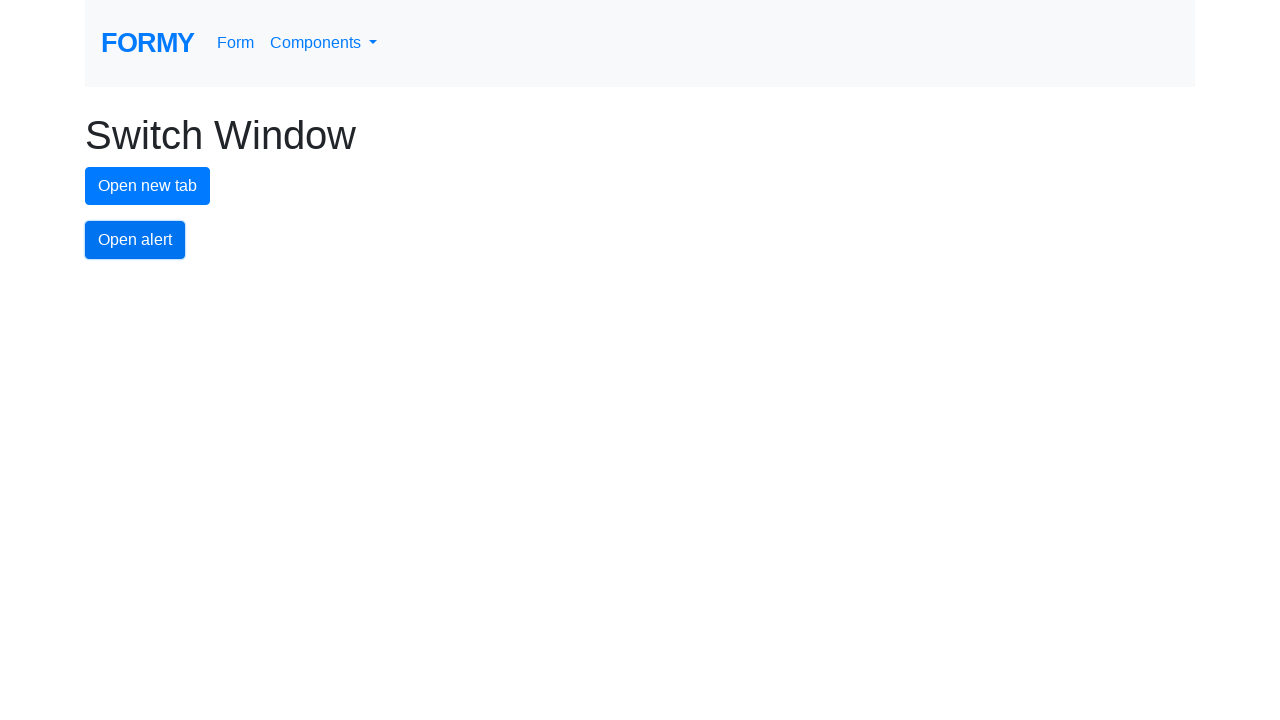

Registered dialog handler to accept alert
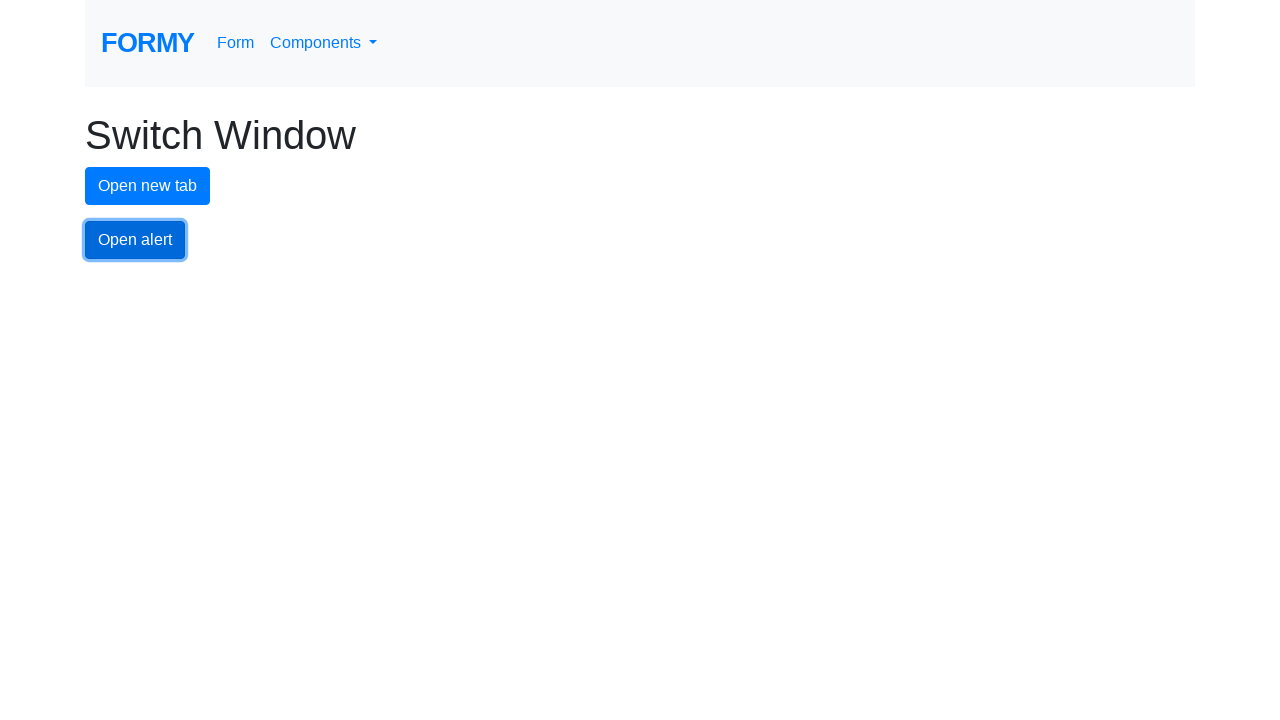

Clicked alert button to trigger alert dialog and accepted it at (135, 240) on #alert-button
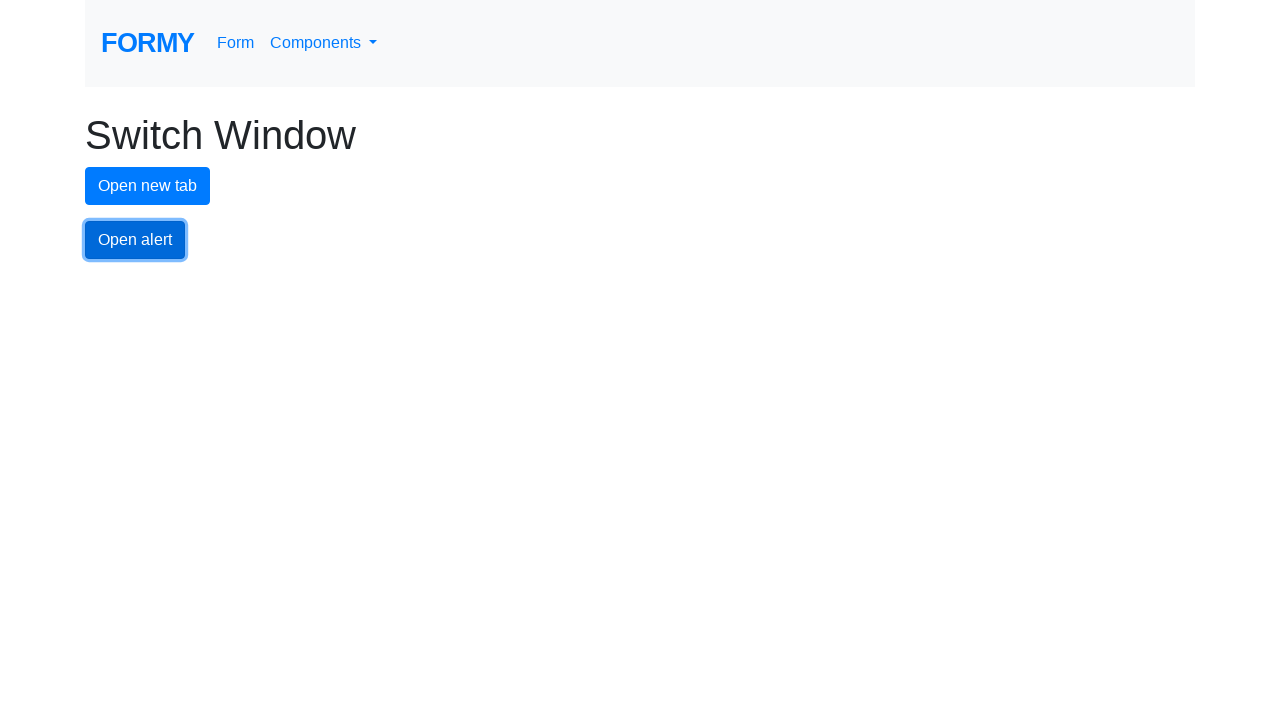

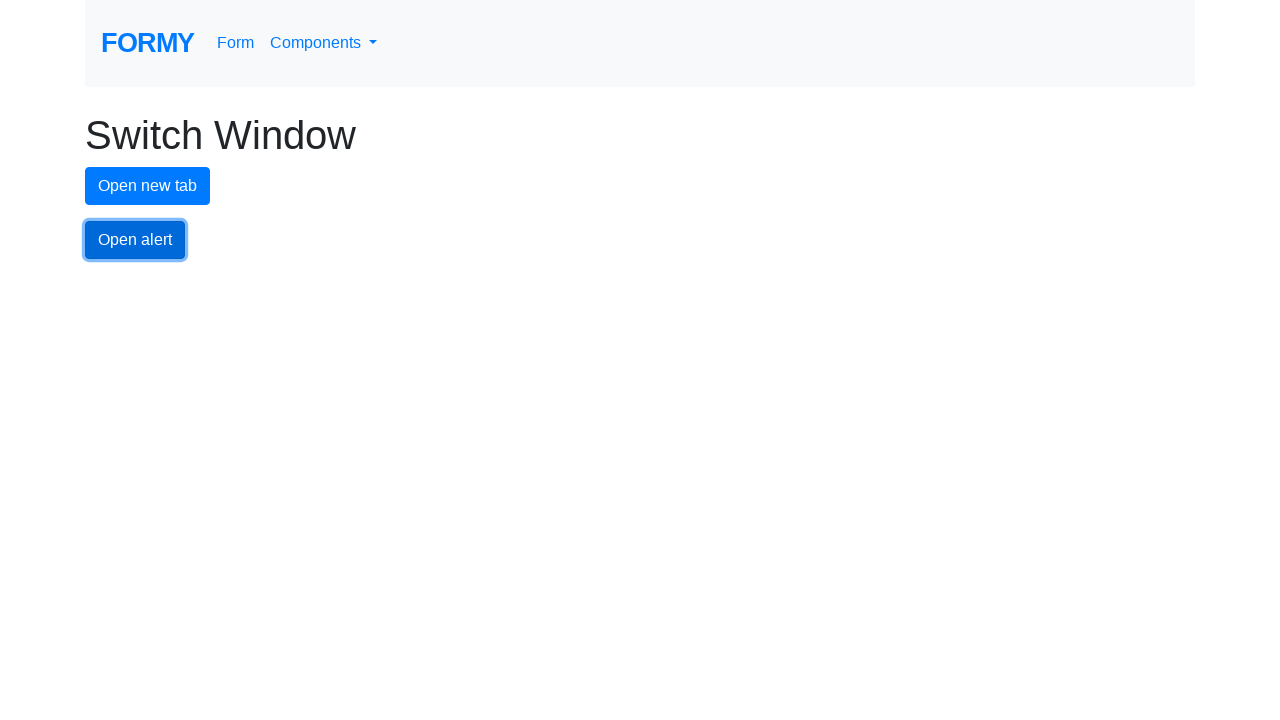